Tests file upload functionality on demoqa.com by selecting a file through the file input element

Starting URL: https://demoqa.com/upload-download

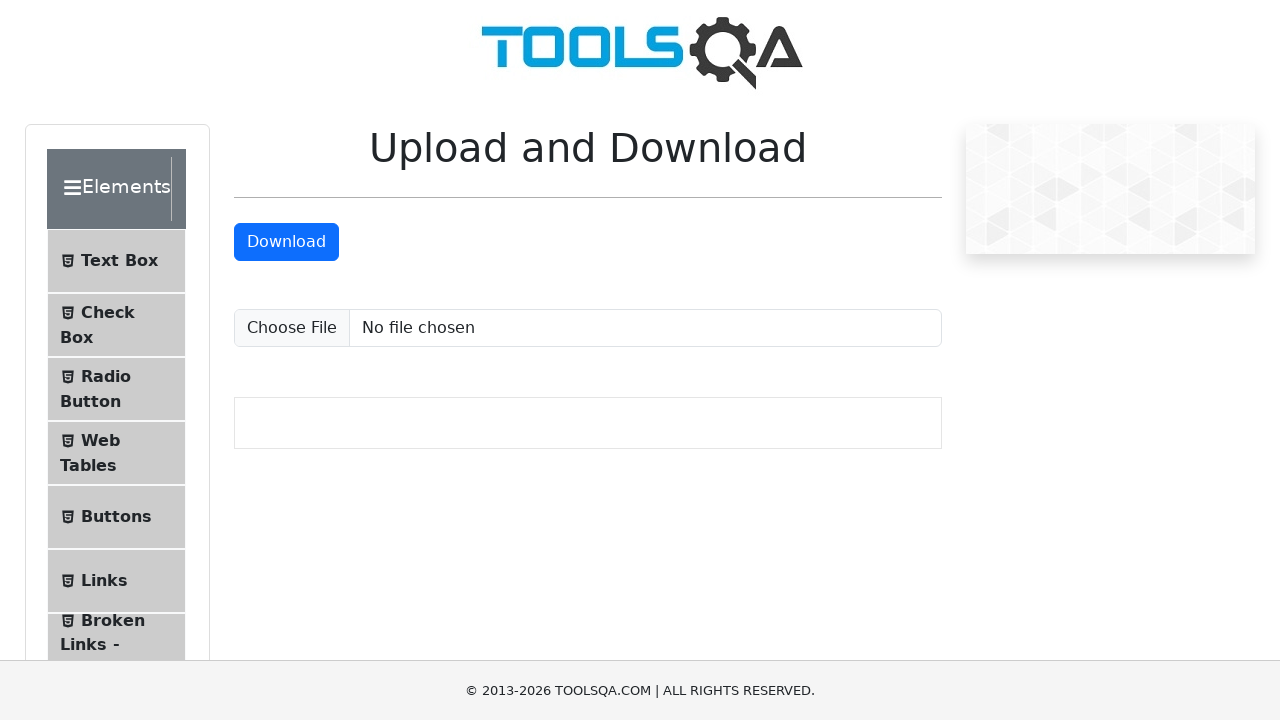

Created temporary test file for upload
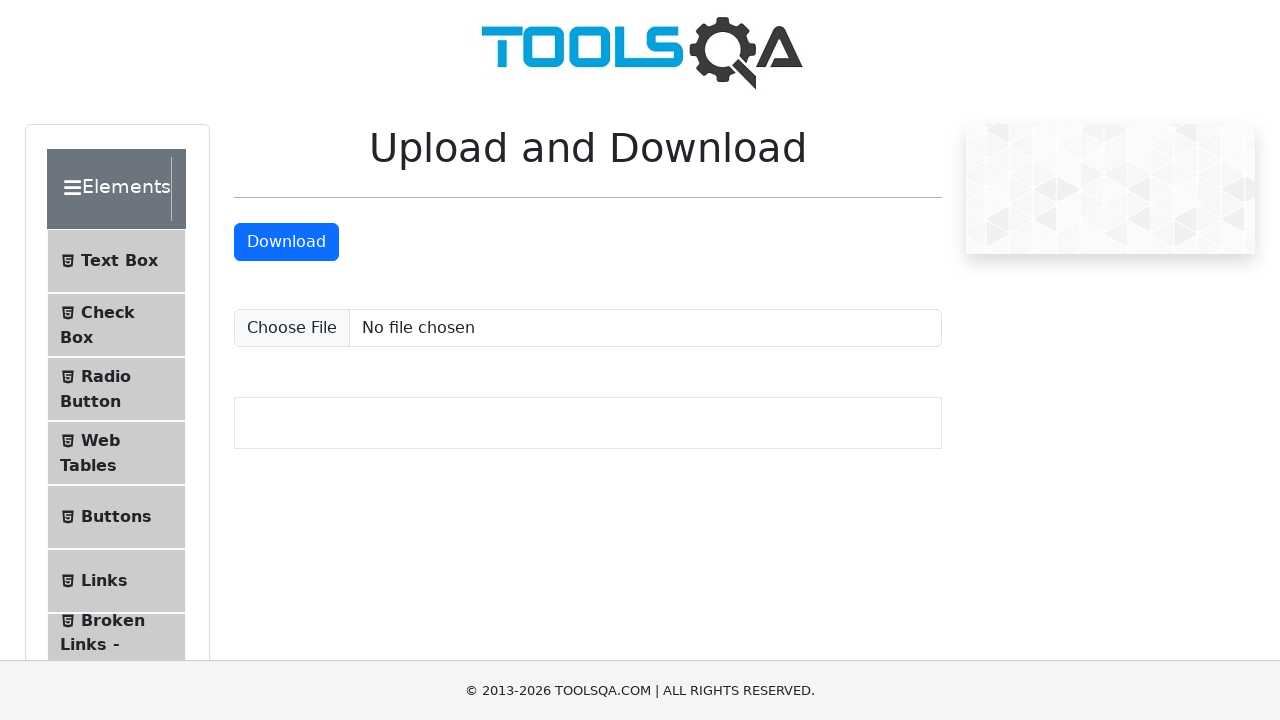

Selected test file through file input element
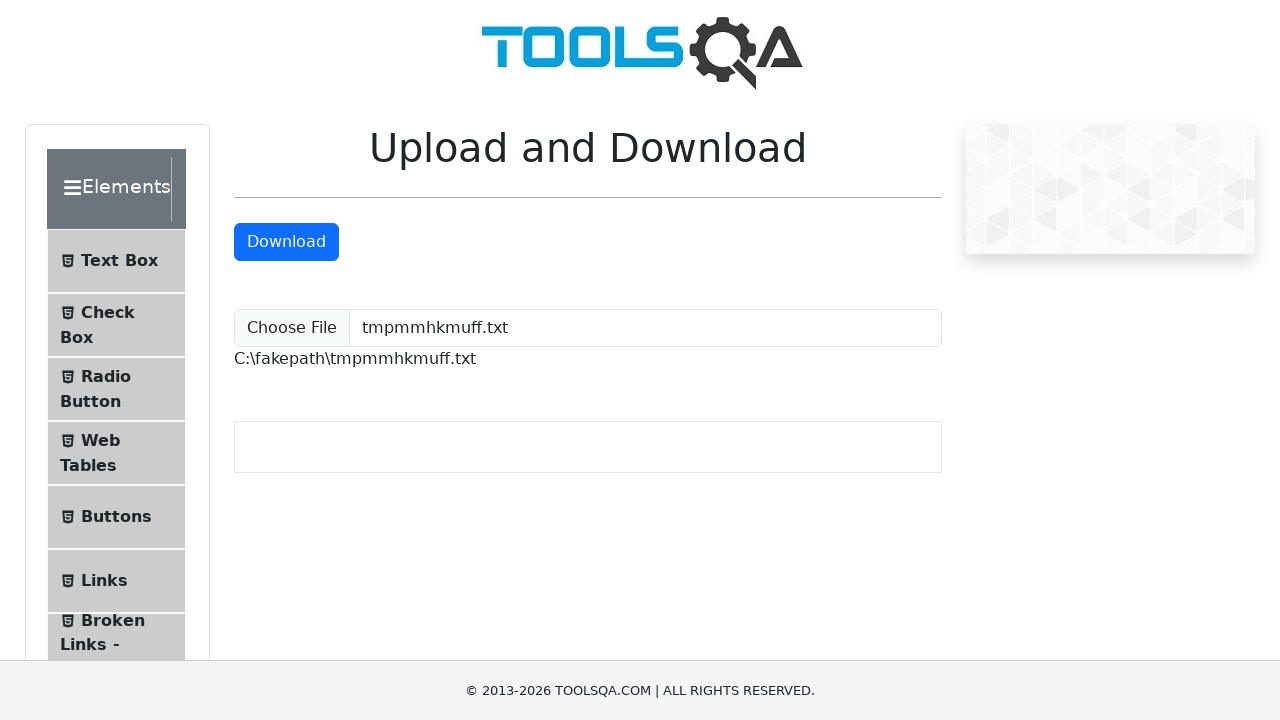

Upload confirmation element appeared
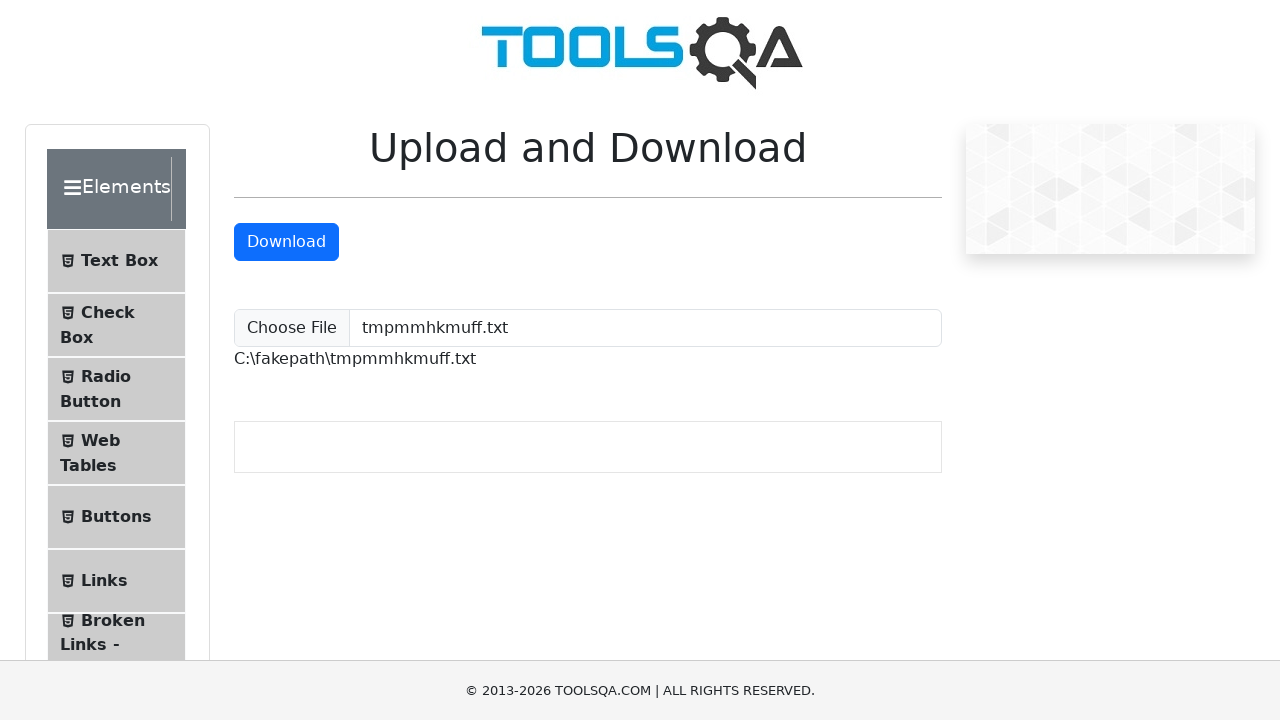

Cleaned up temporary test file
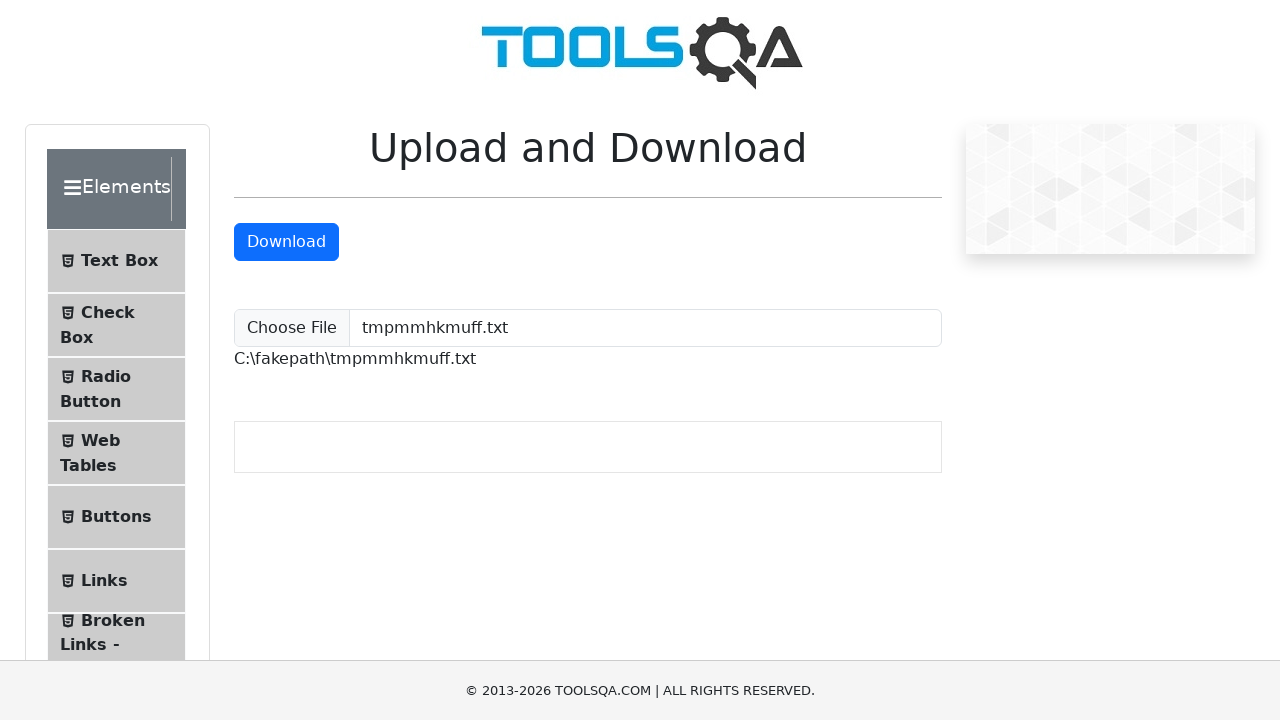

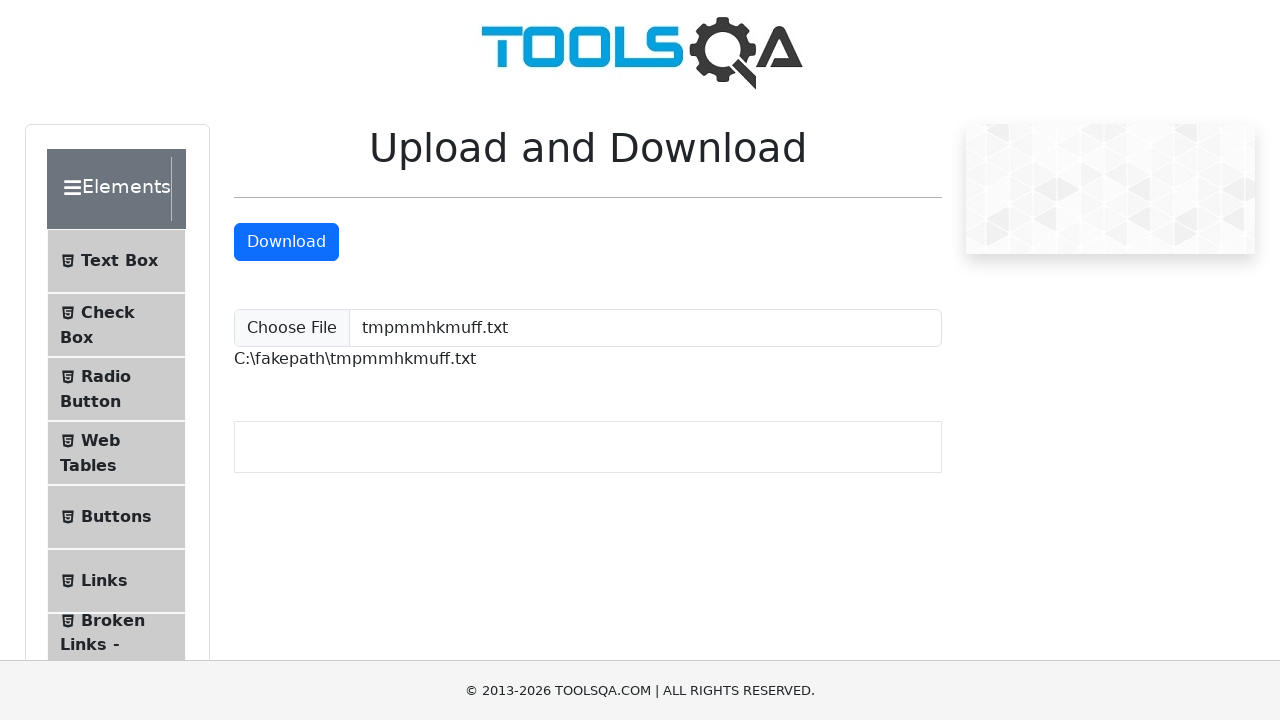